Tests prompt dialog by entering a number and verifying the response messages

Starting URL: https://ricouto.github.io/

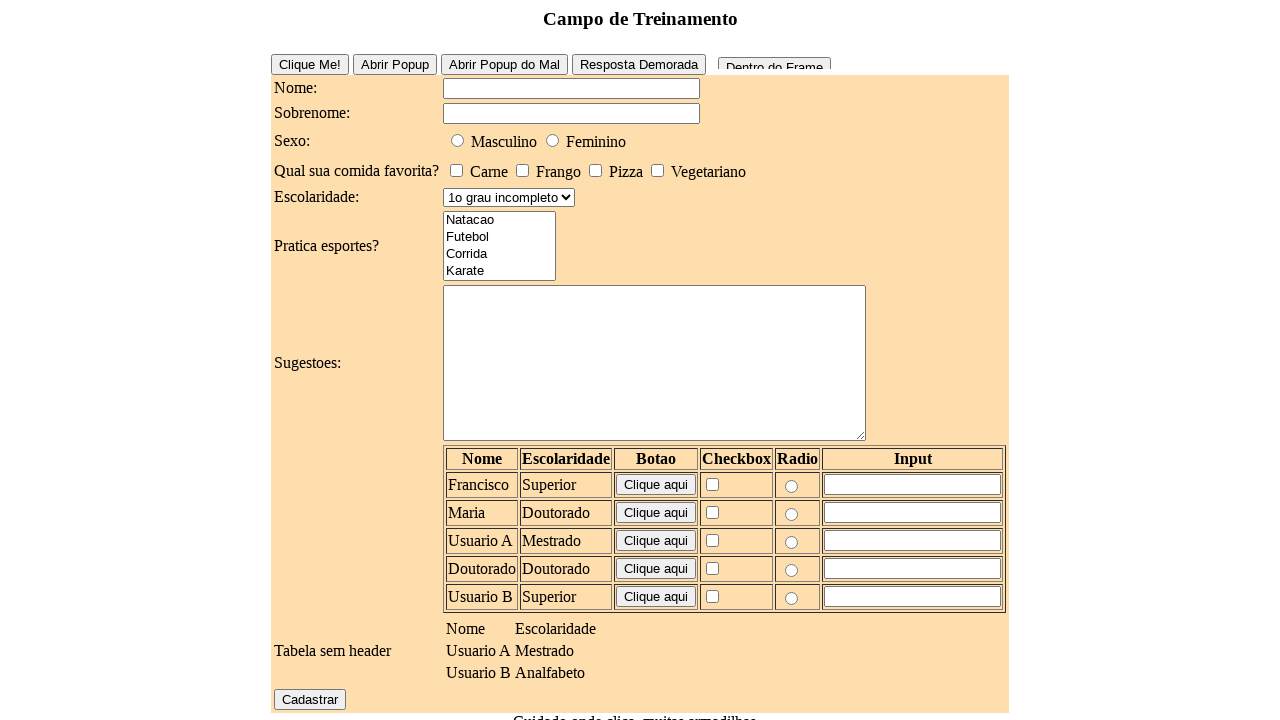

Set up dialog handler to accept prompts with value '1'
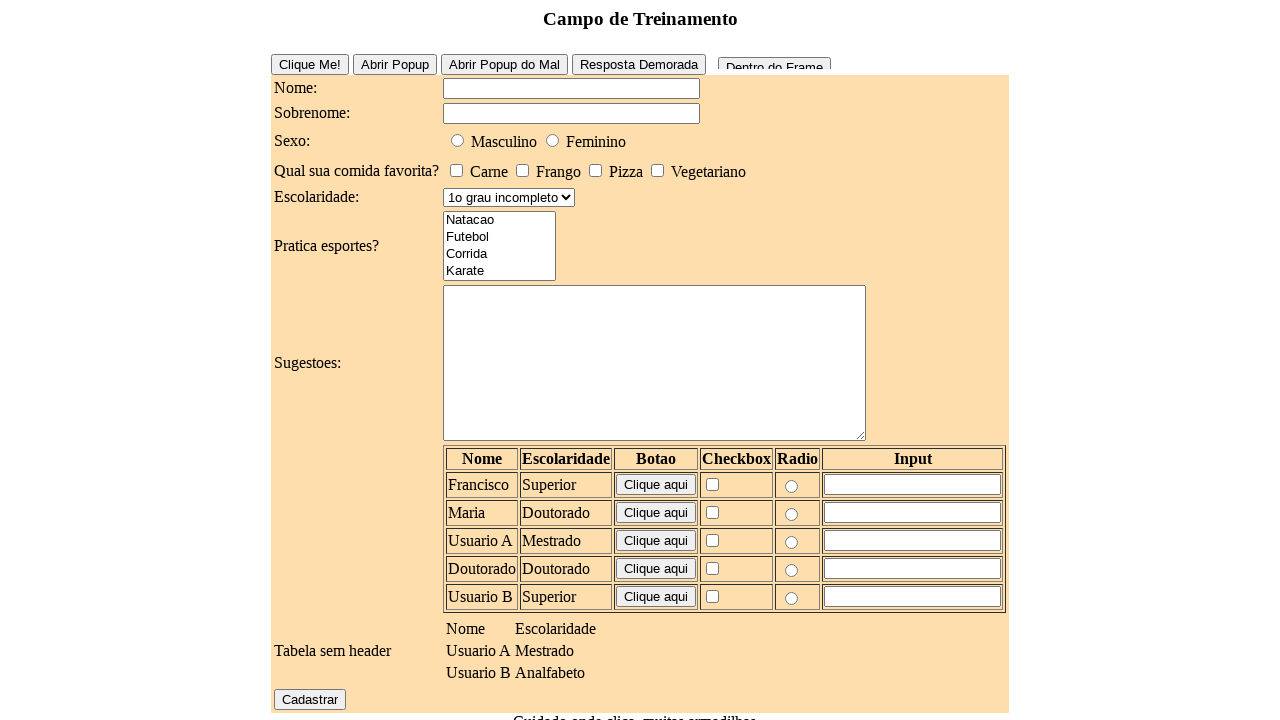

Clicked prompt button to trigger dialog at (696, 641) on #prompt
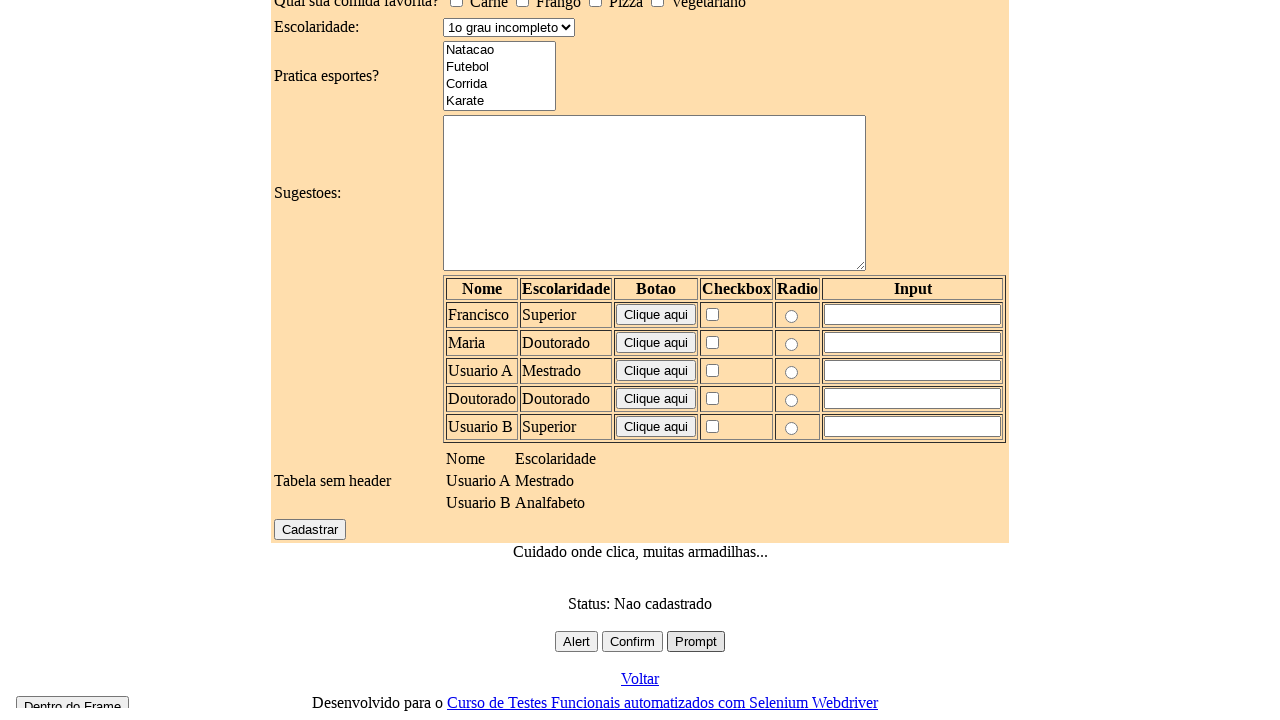

Waited 1 second for dialog to complete and response message to appear
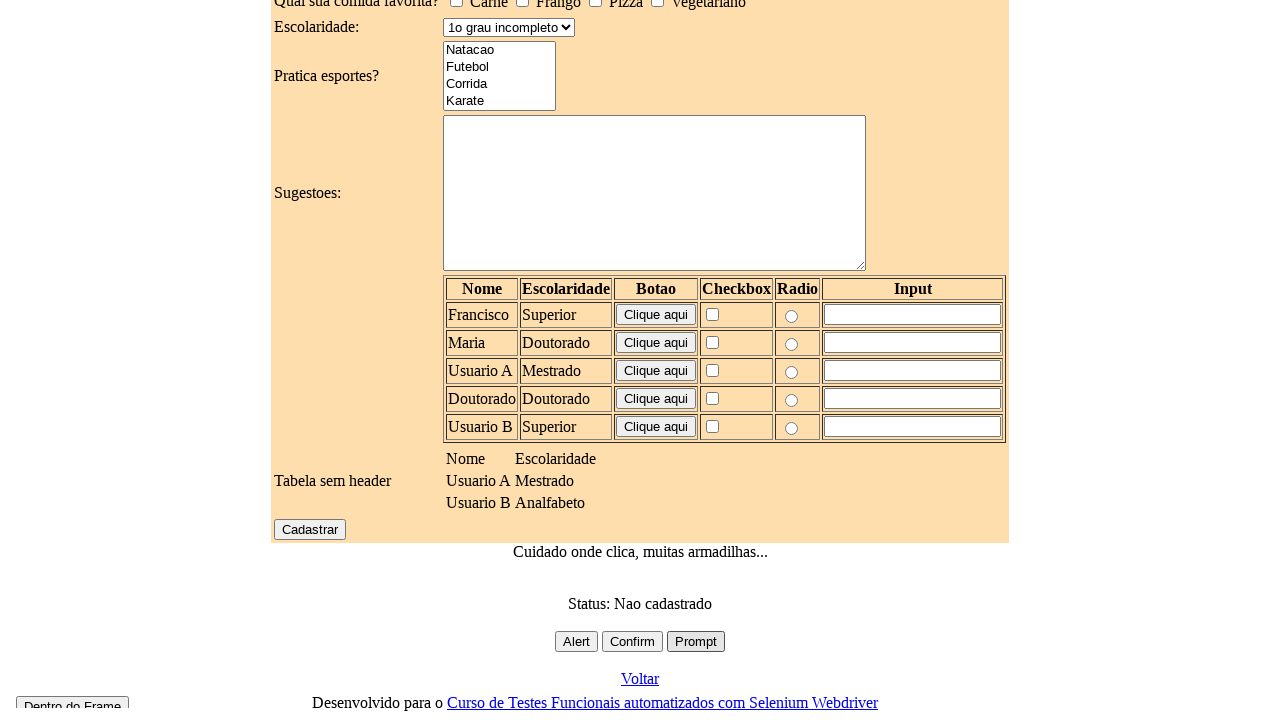

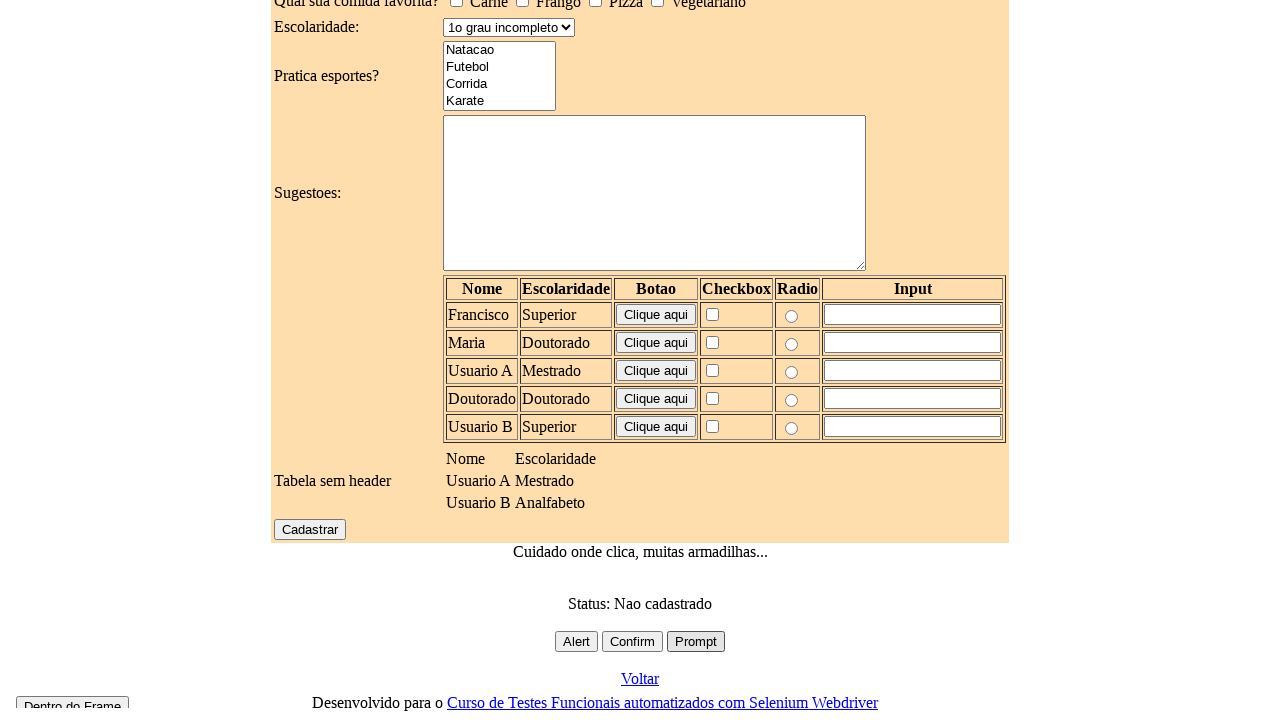